Navigates to a registration demo page and clicks on a form label element (likely a radio button or checkbox for gender/option selection)

Starting URL: https://demo.automationtesting.in/Register.html

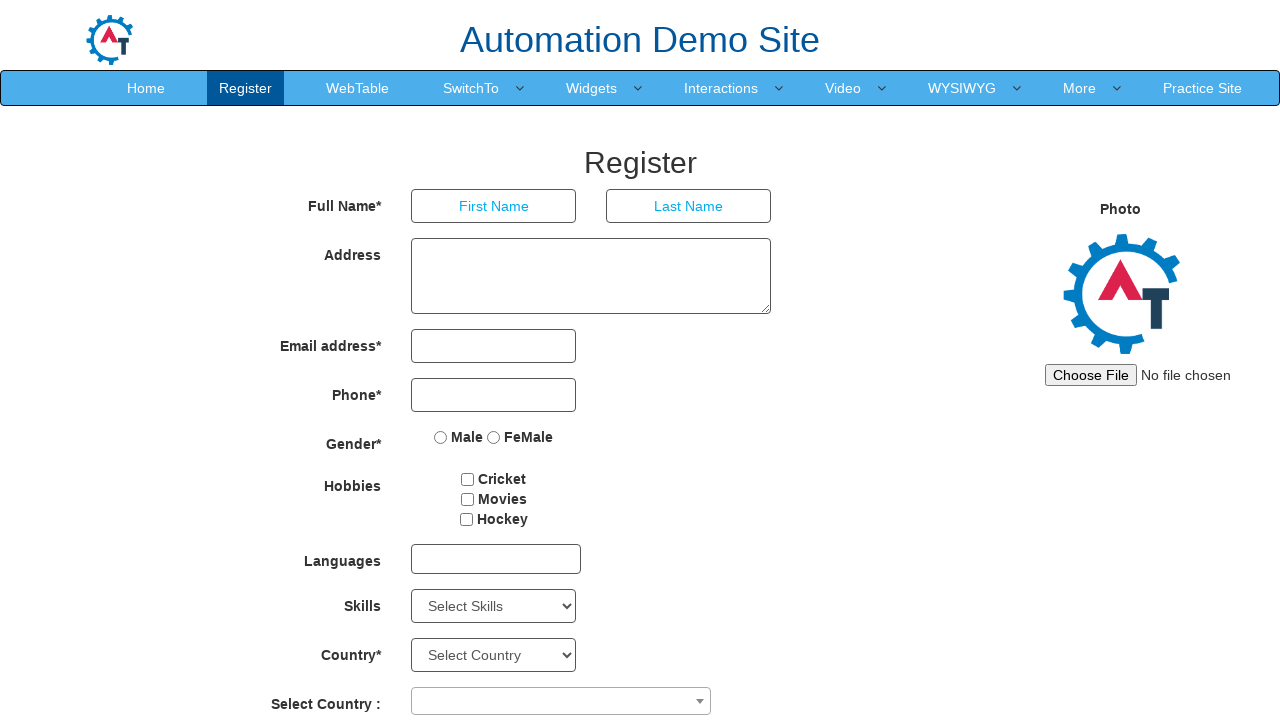

Navigated to registration demo page
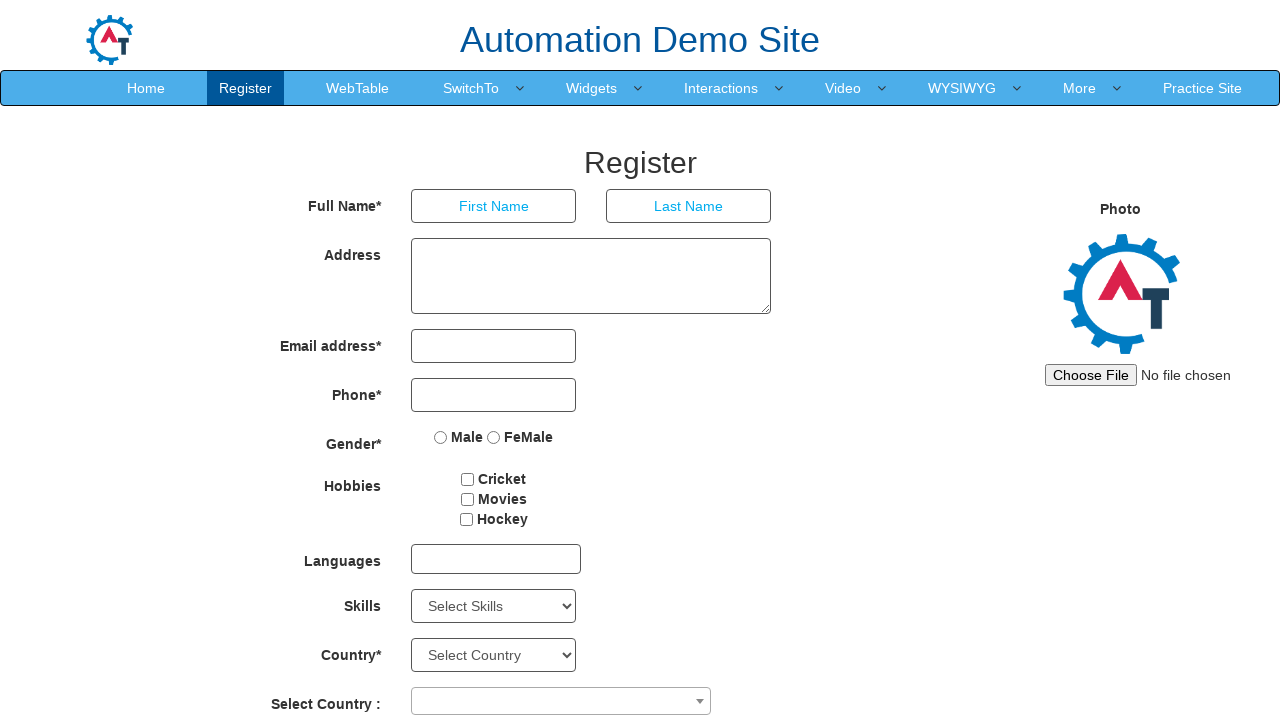

Clicked on form label element (first gender/option selection) at (459, 437) on div.form-group > div.col-md-4.col-xs-4.col-sm-4 > label:first-child
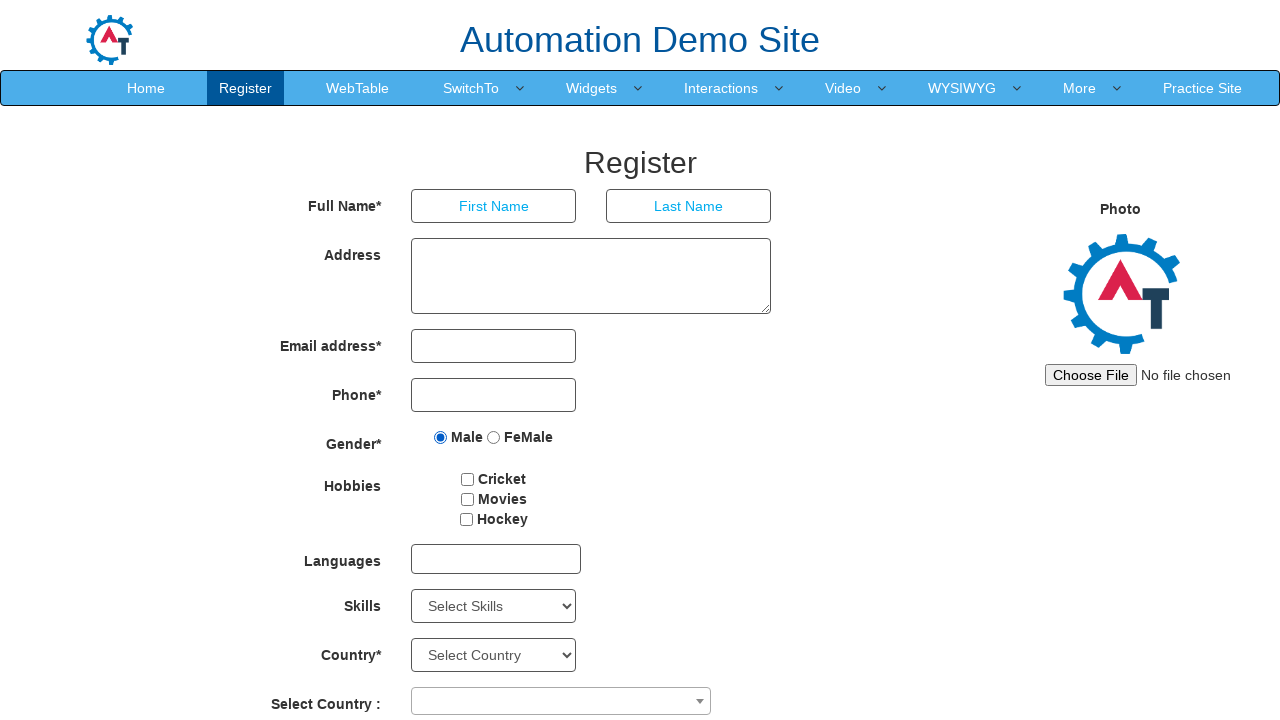

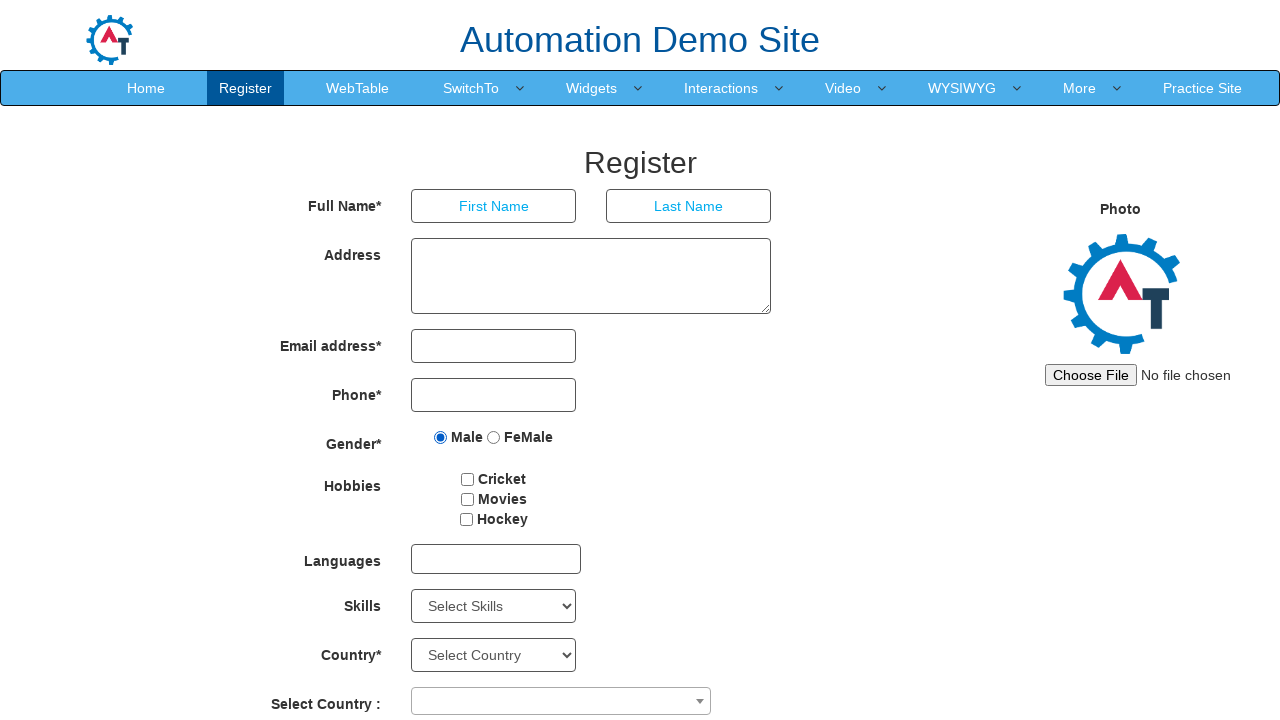